Tests login form validation by entering incorrect username with correct password and verifying error message

Starting URL: http://the-internet.herokuapp.com/login

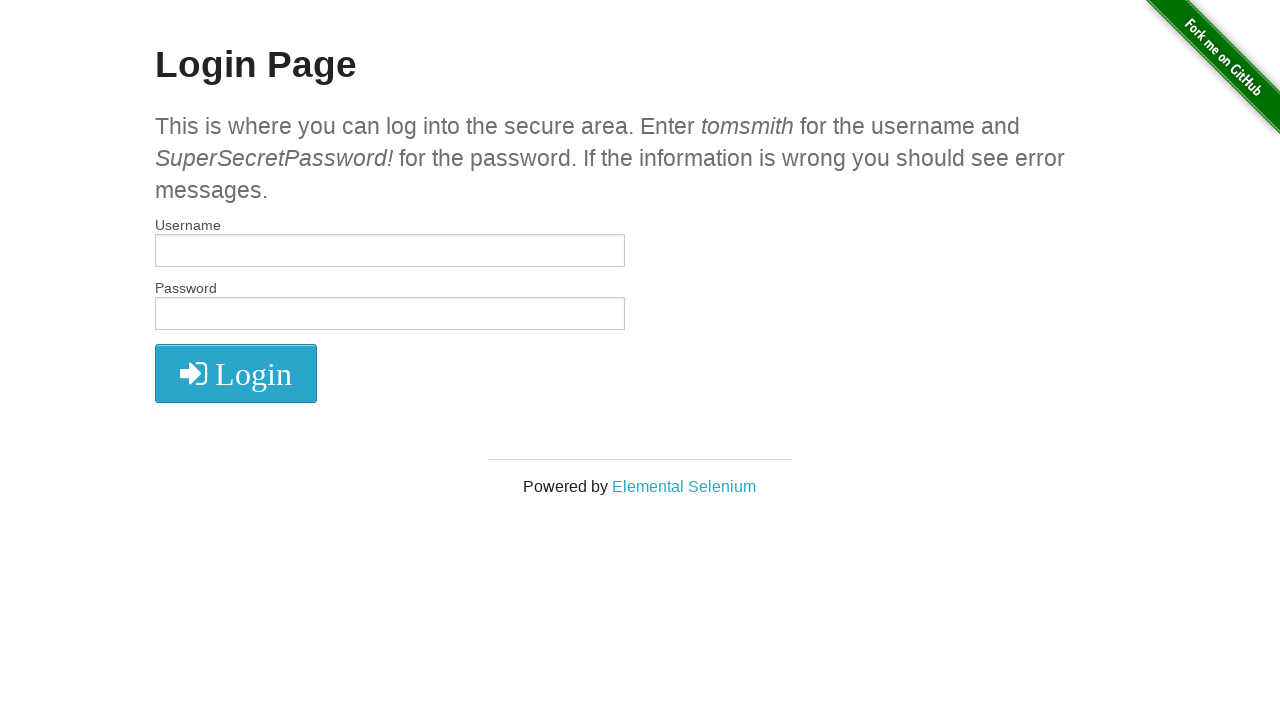

Filled username field with incorrect username 'IncorrectUsername' on #username
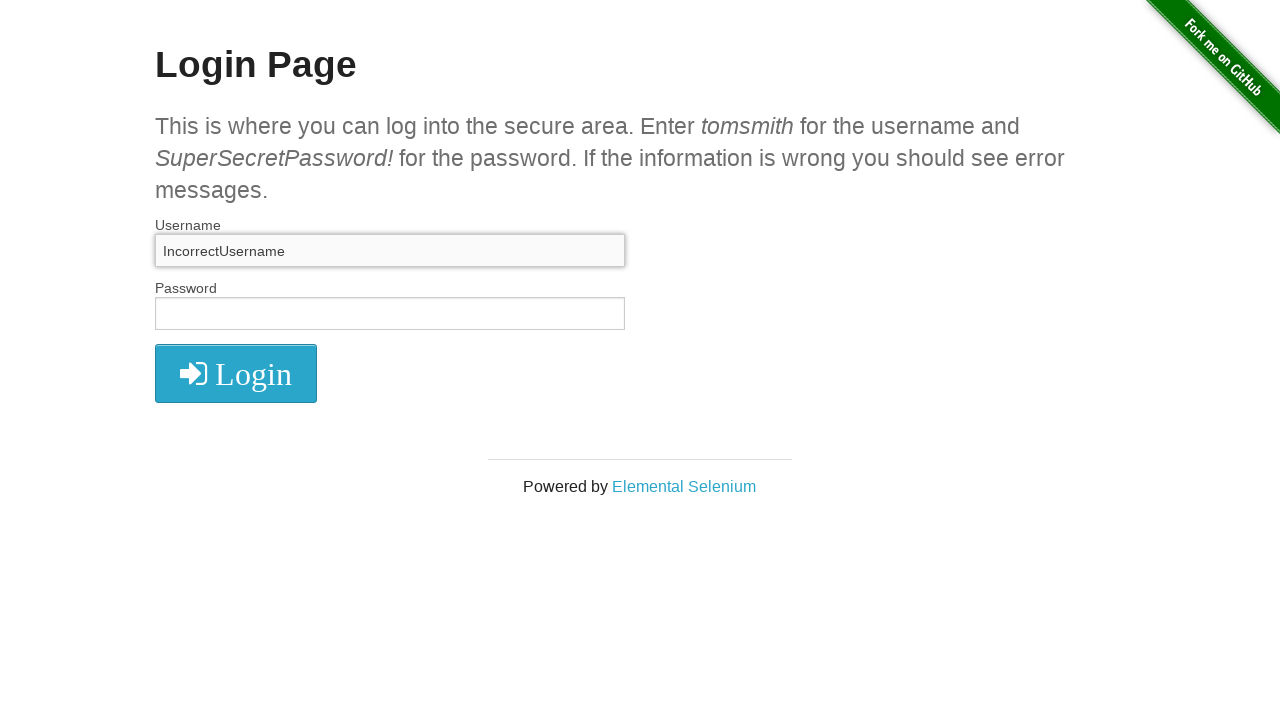

Filled password field with correct password 'SuperSecretPassword!' on #password
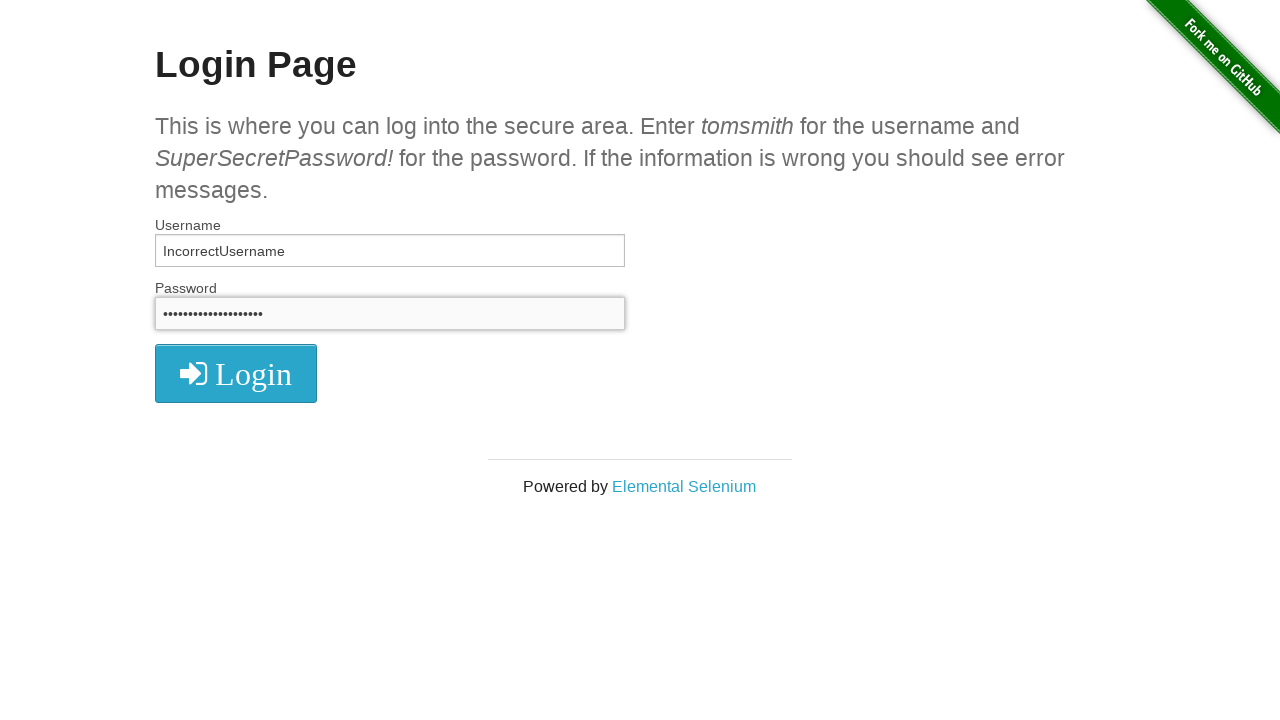

Clicked submit button to attempt login at (236, 373) on button[type='submit']
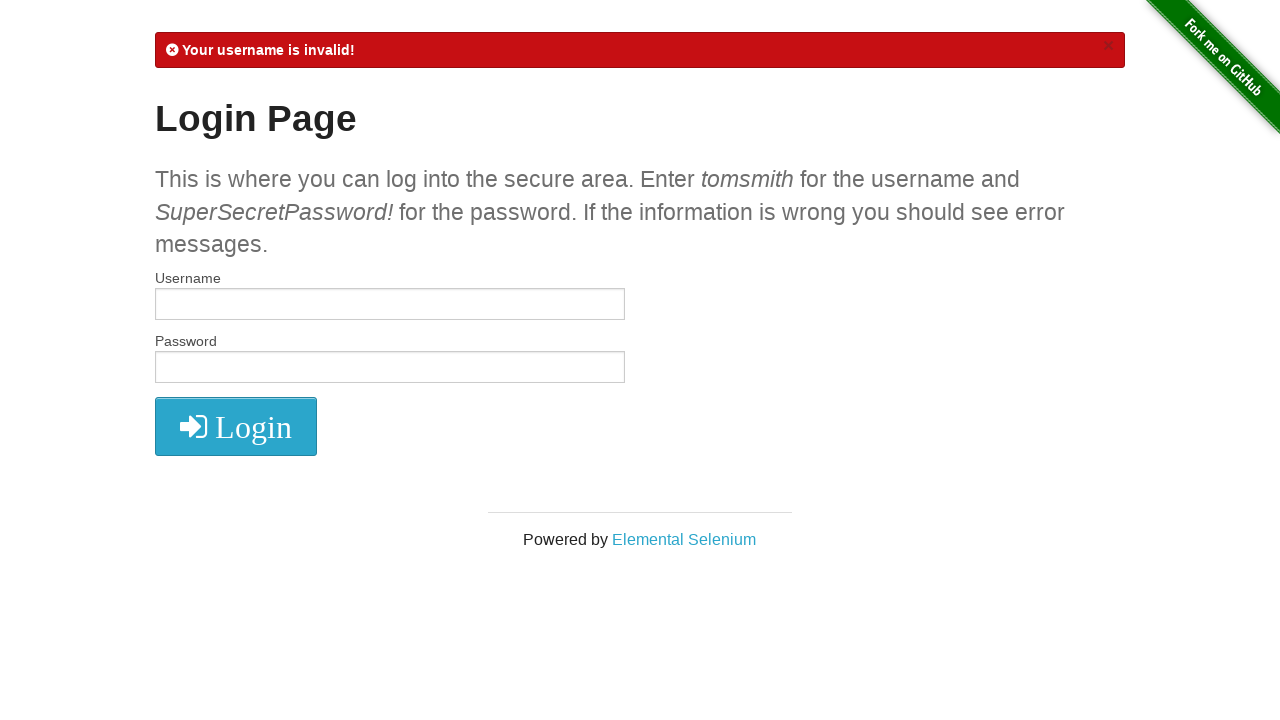

Verified error message 'username is invalid' appeared
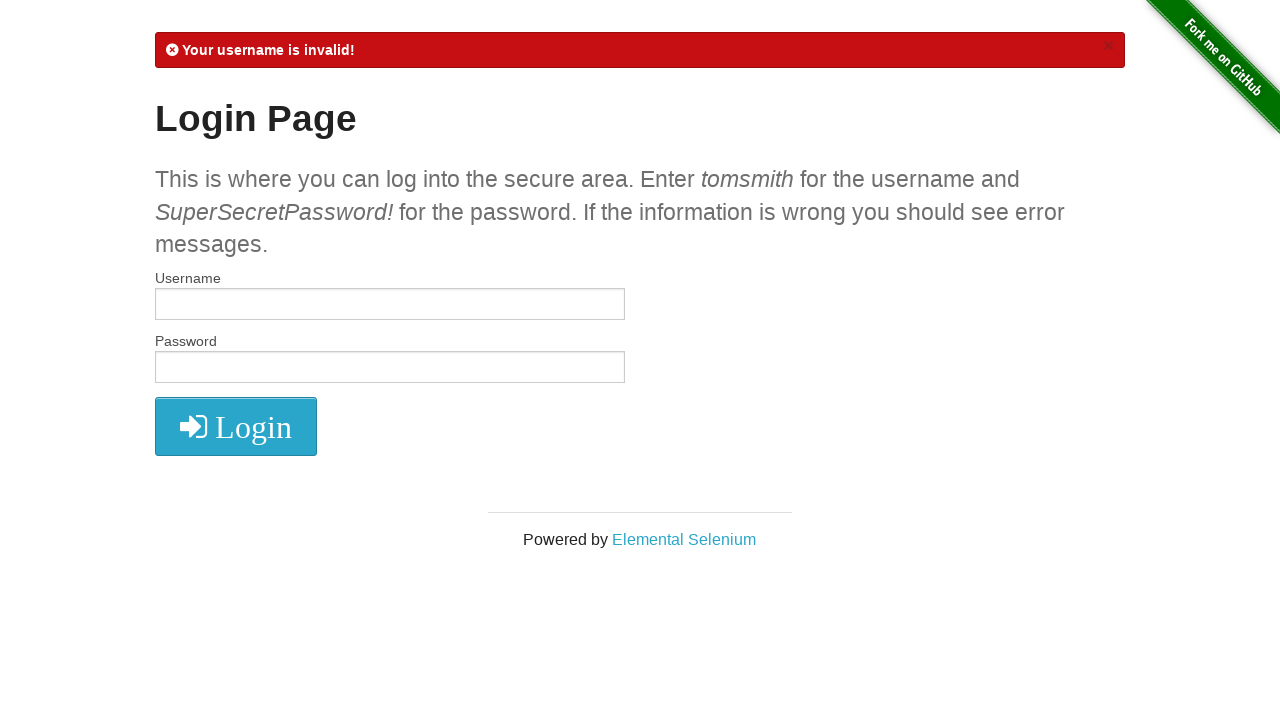

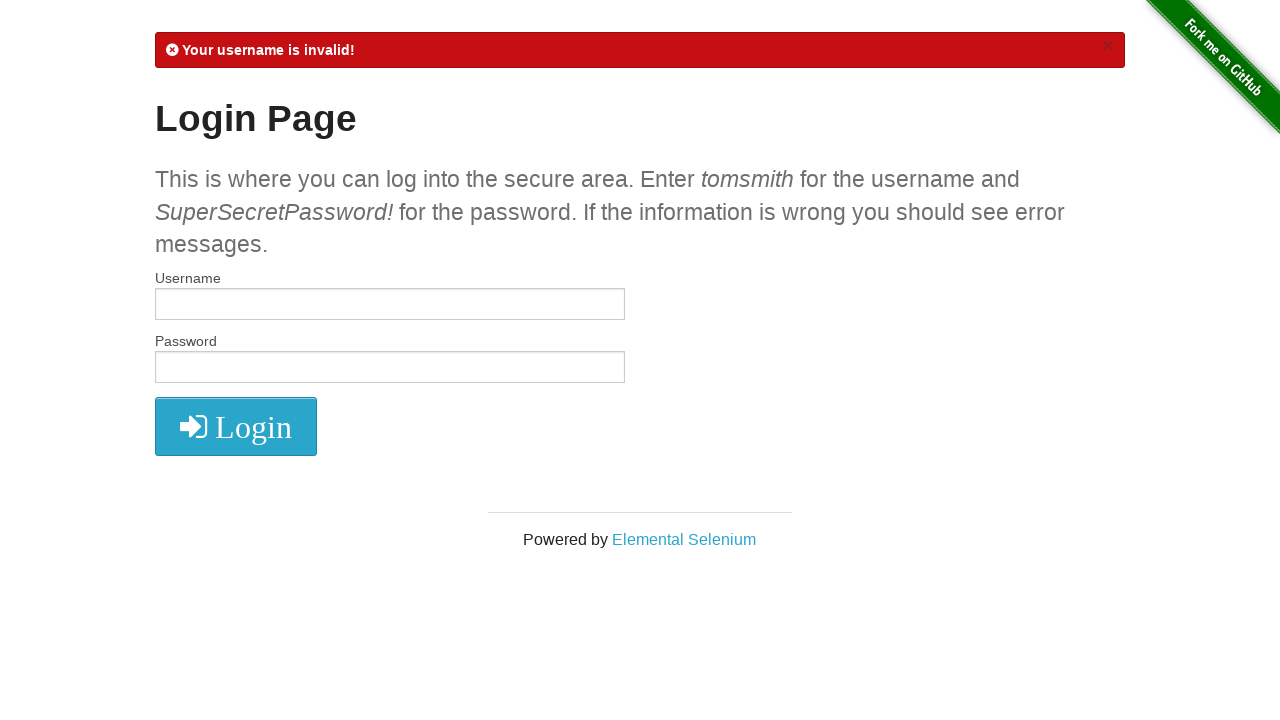